Verifies that the "Visible After 5 Seconds" button becomes visible after waiting 5 seconds on the dynamic properties page

Starting URL: https://demoqa.com/dynamic-properties

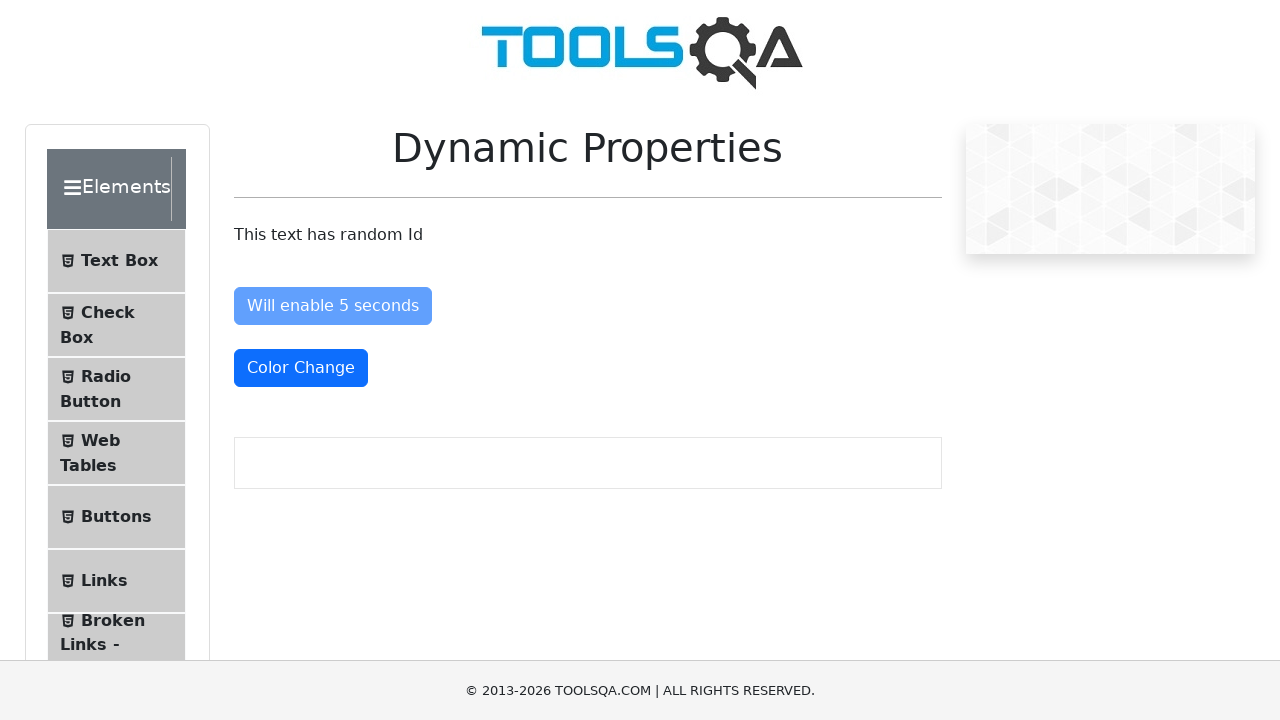

Waited for 'Visible After 5 Seconds' button to become visible
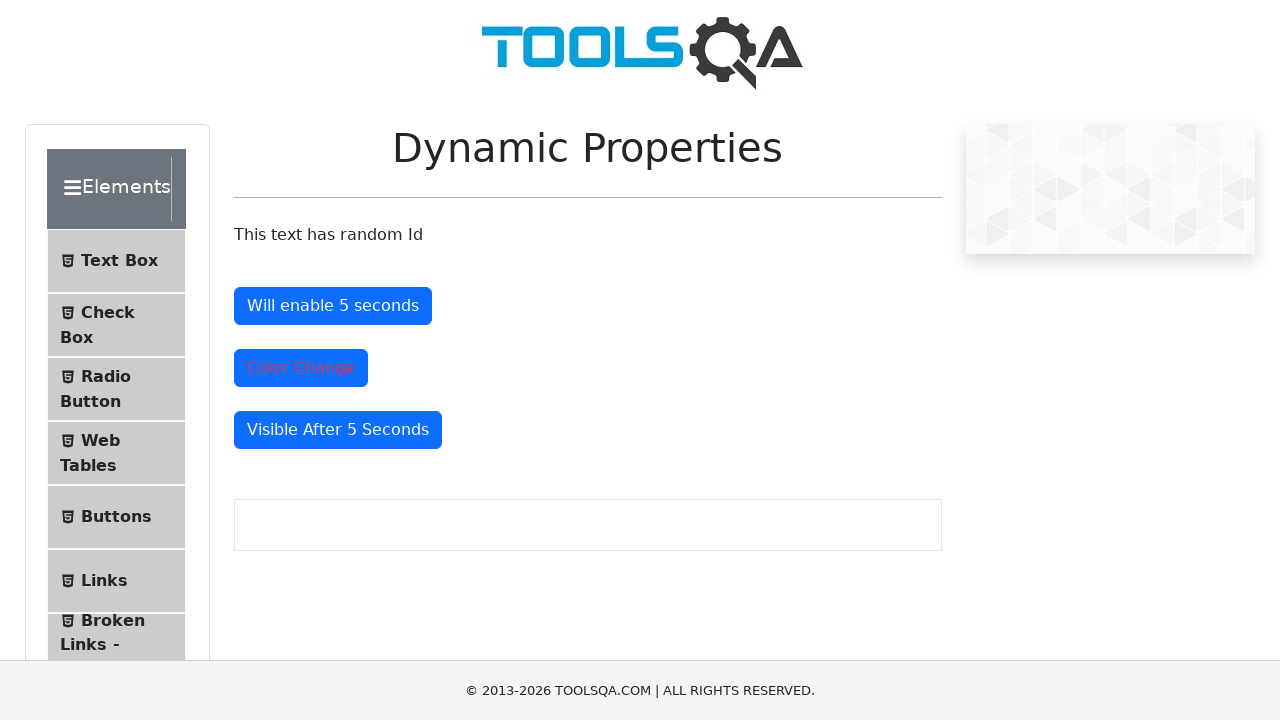

Clicked the 'Visible After 5 Seconds' button at (338, 430) on #visibleAfter
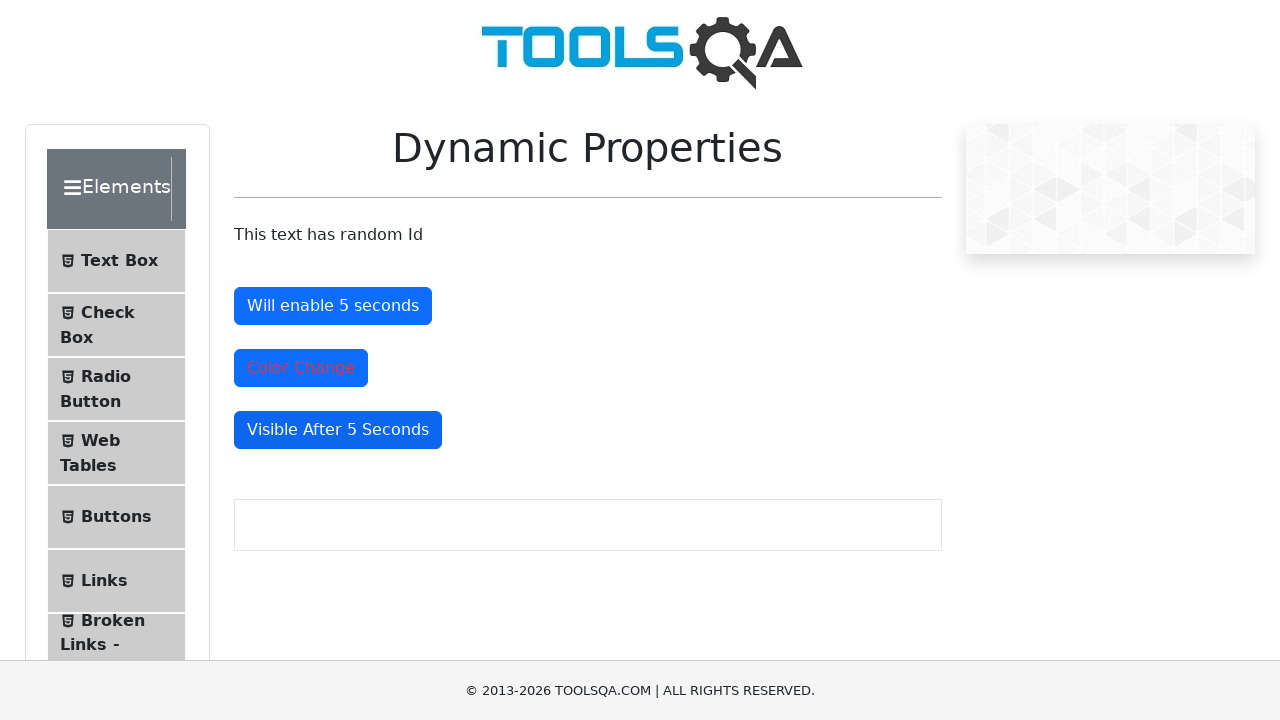

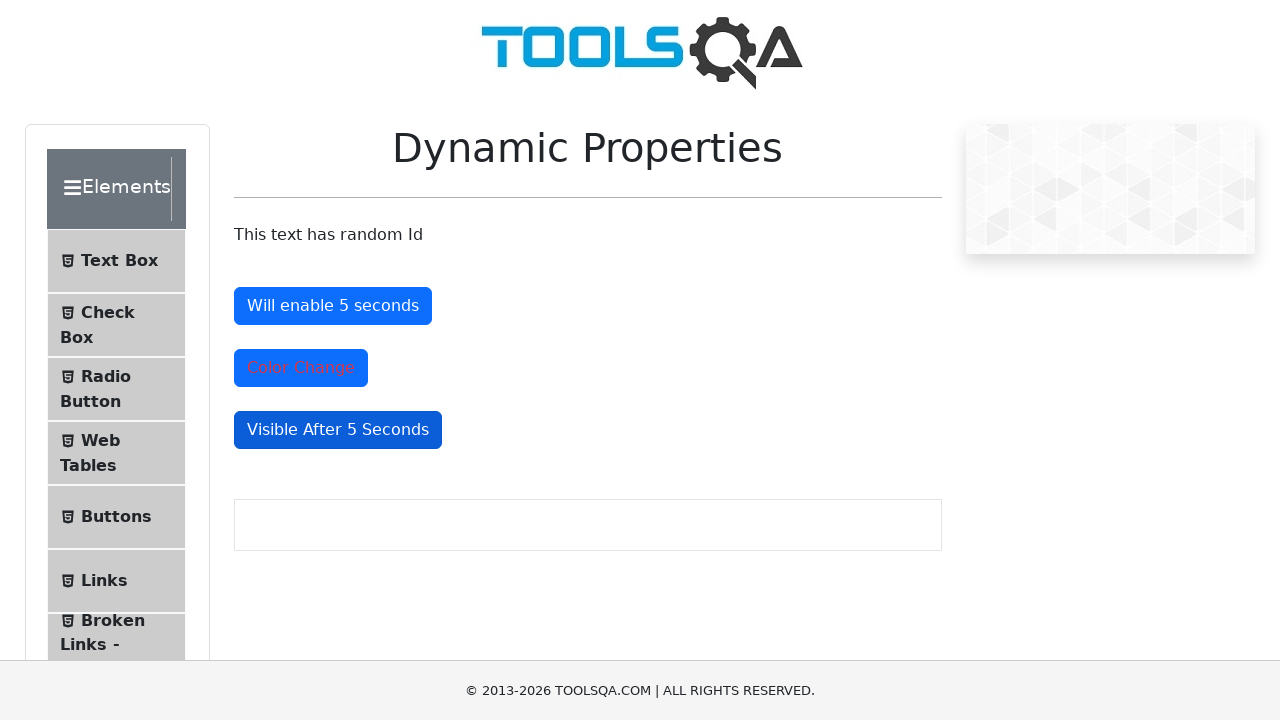